Tests click and hold with mouse movement to draw a circular pattern on a canvas element

Starting URL: https://bonigarcia.dev/selenium-webdriver-java/draw-in-canvas.html

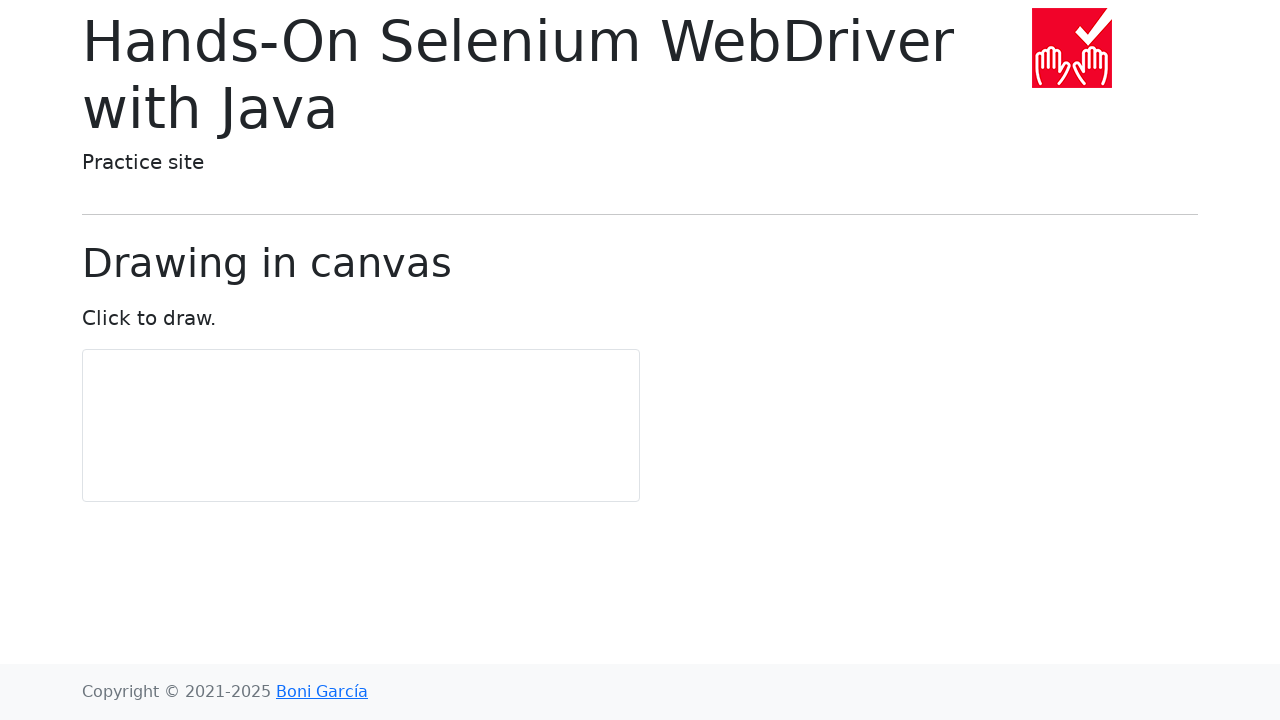

Located canvas element and retrieved bounding box
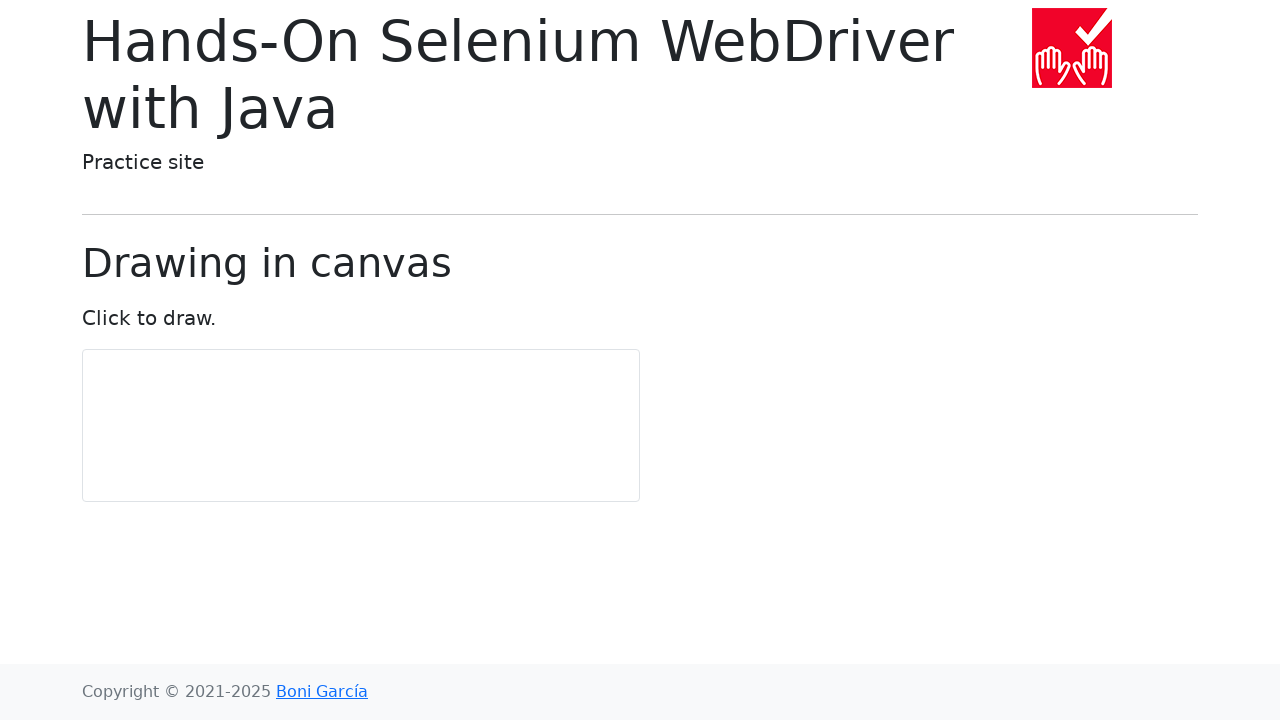

Calculated starting position at center of canvas
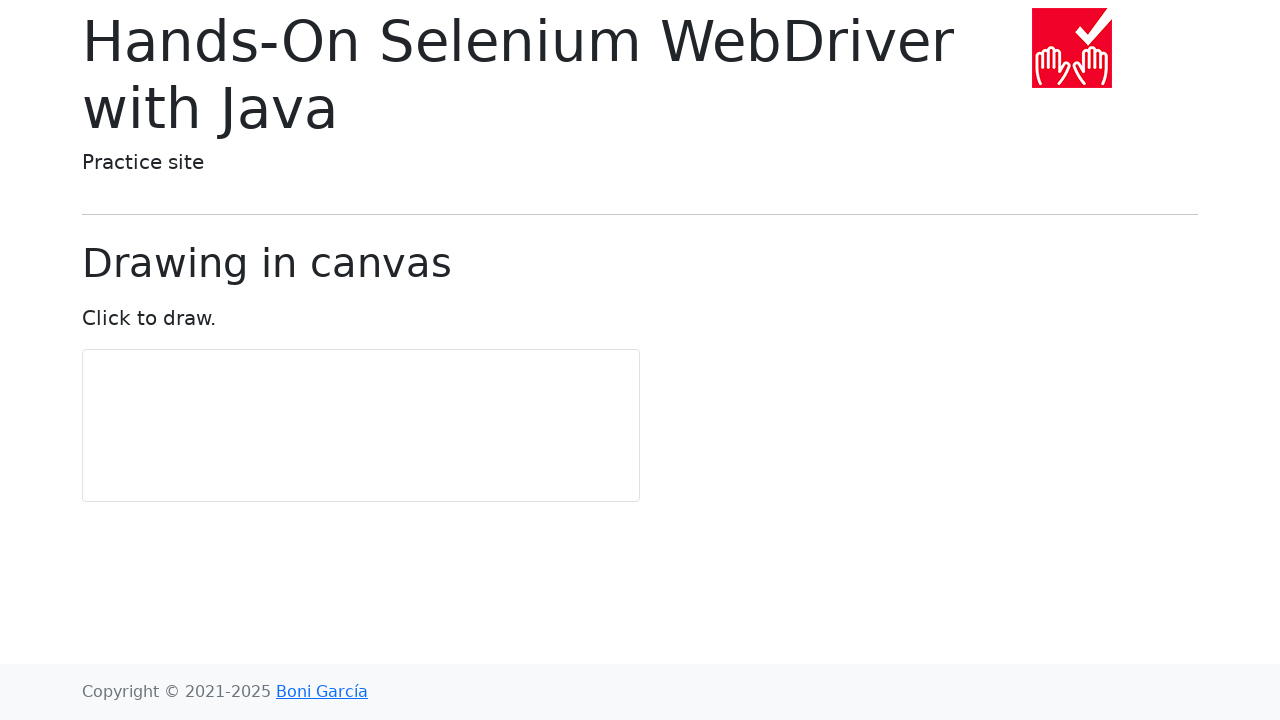

Moved mouse to center of canvas at (361, 426)
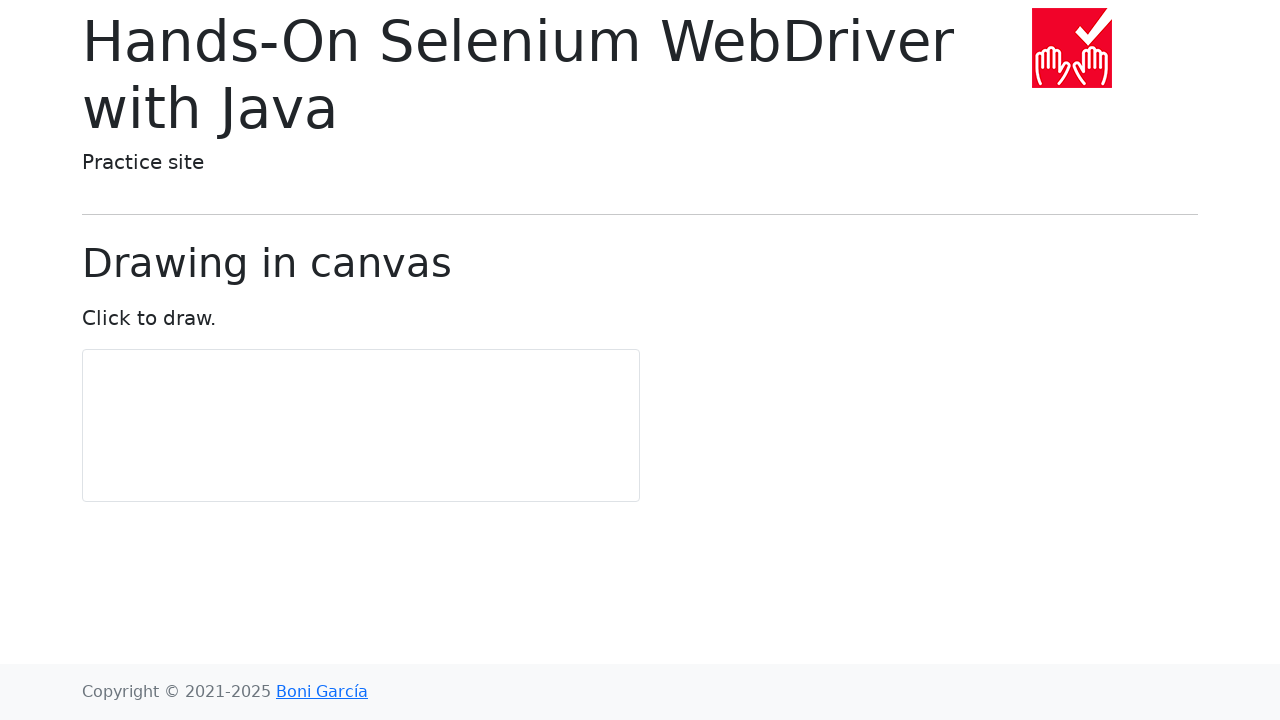

Pressed mouse button down to start drawing at (361, 426)
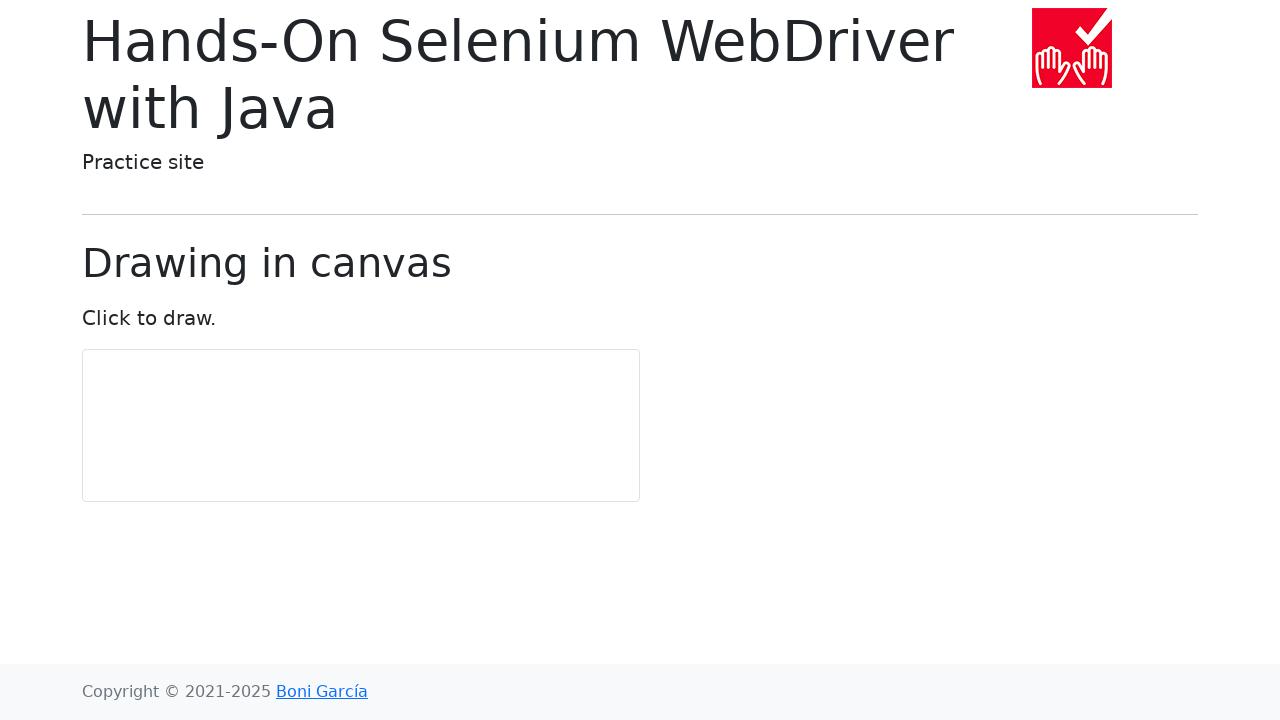

Moved mouse to circular pattern point 1 of 11 at (361, 456)
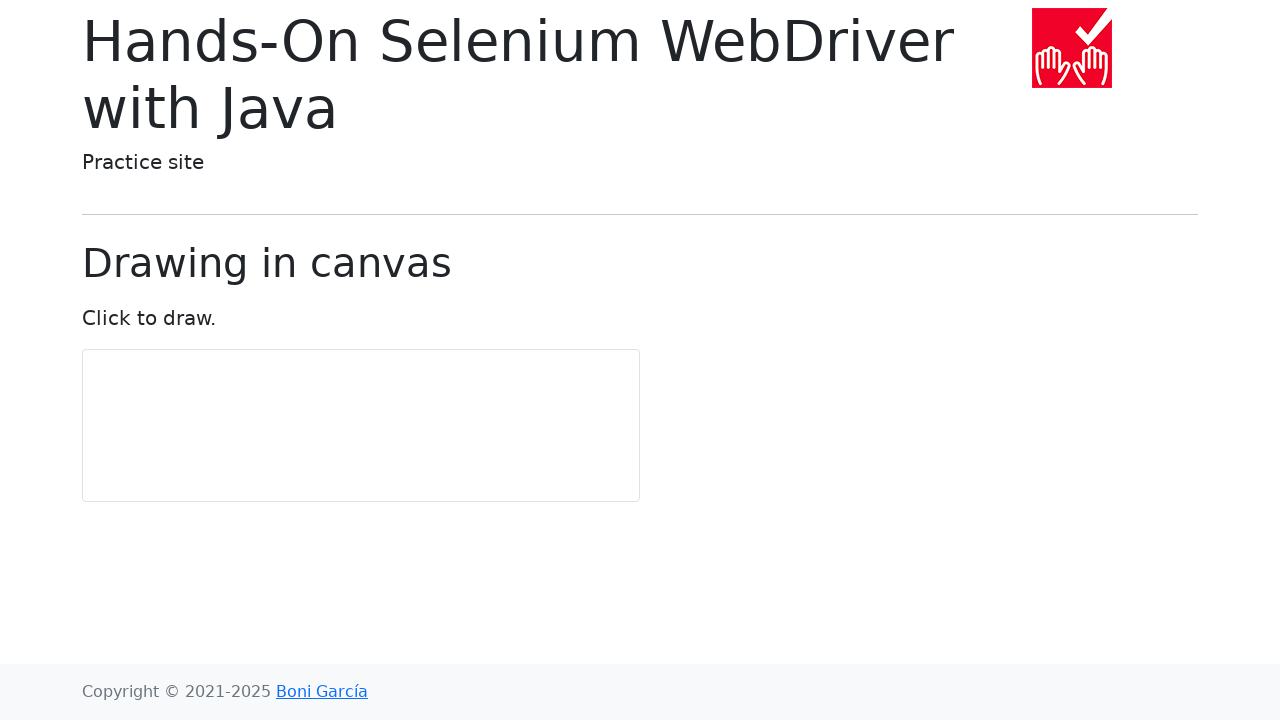

Moved mouse to circular pattern point 2 of 11 at (379, 450)
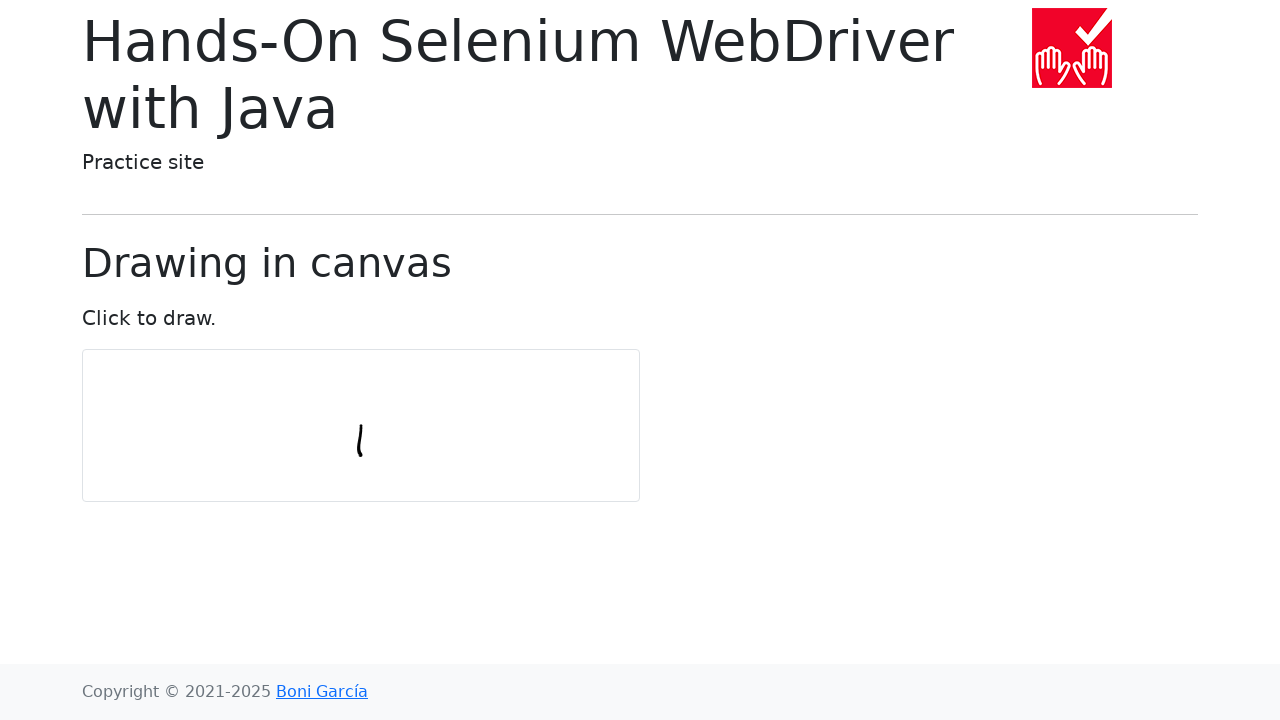

Moved mouse to circular pattern point 3 of 11 at (390, 435)
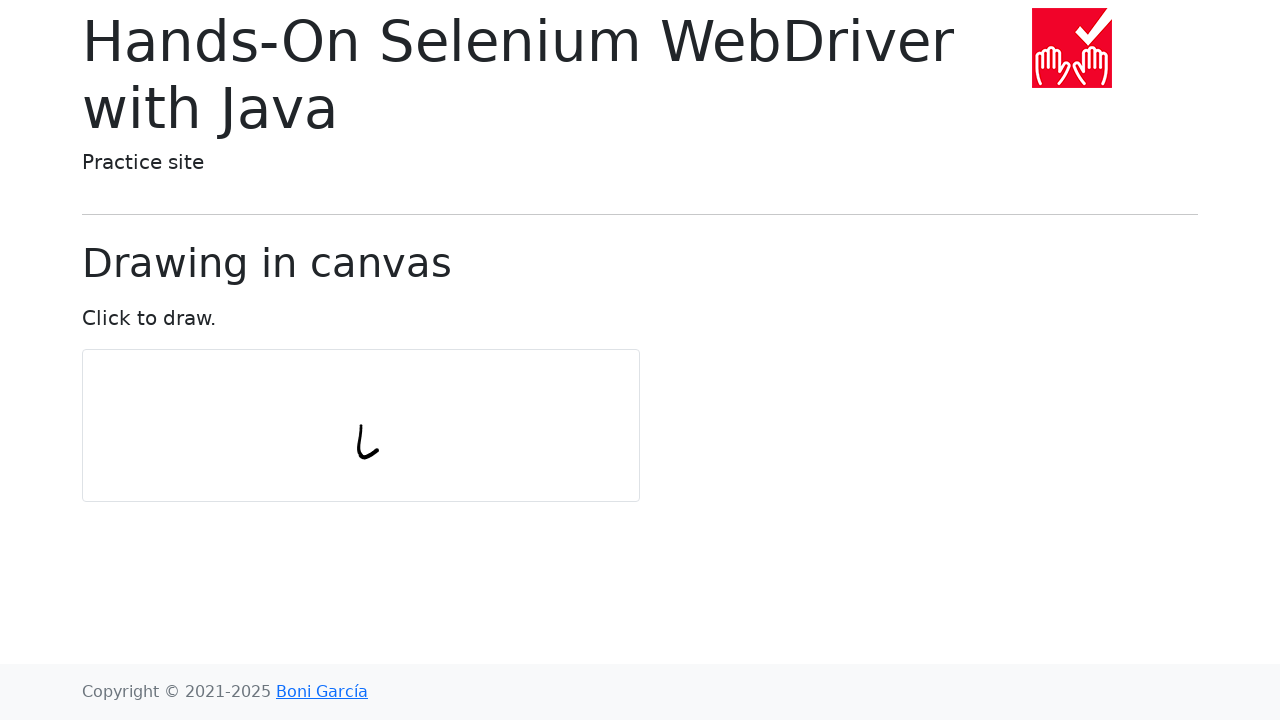

Moved mouse to circular pattern point 4 of 11 at (390, 416)
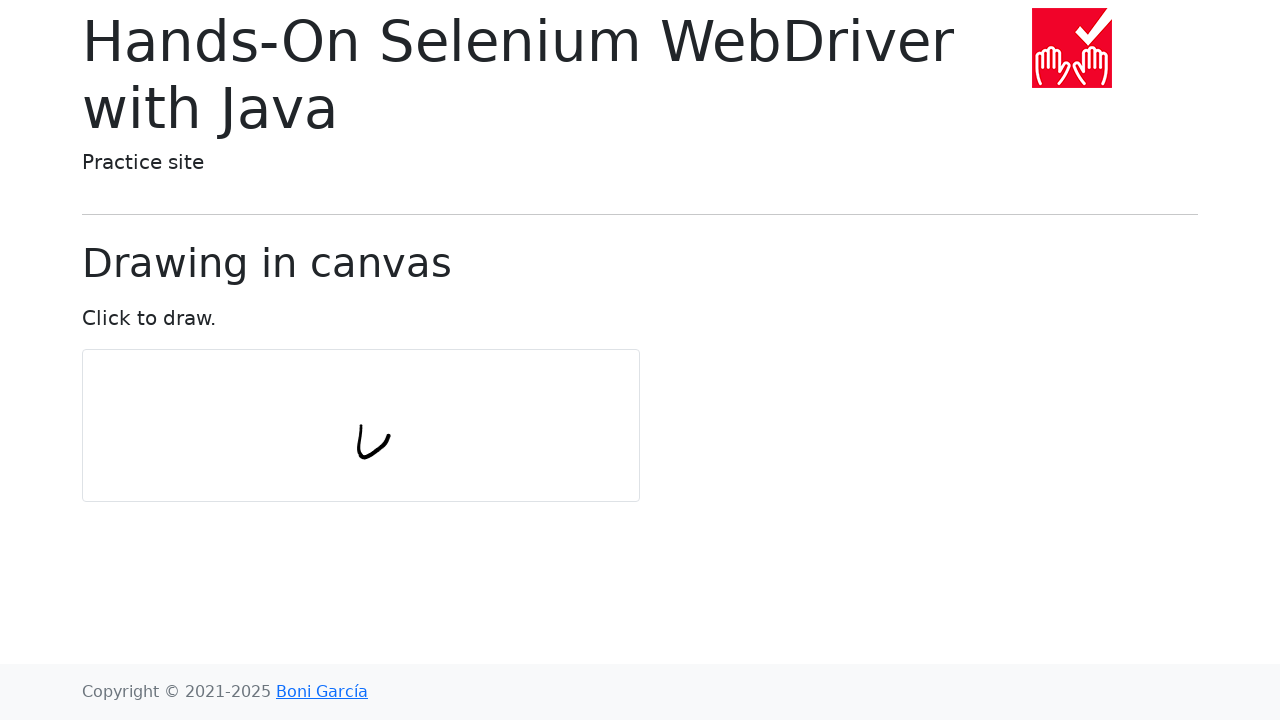

Moved mouse to circular pattern point 5 of 11 at (379, 401)
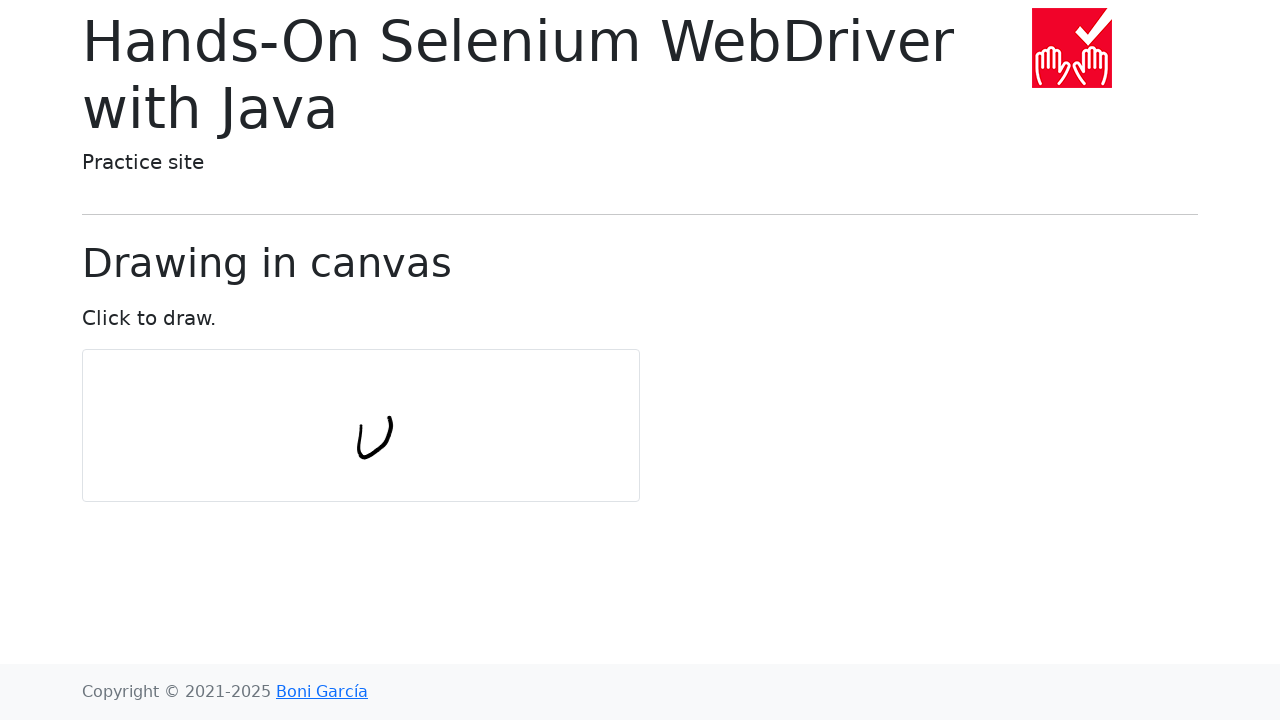

Moved mouse to circular pattern point 6 of 11 at (361, 396)
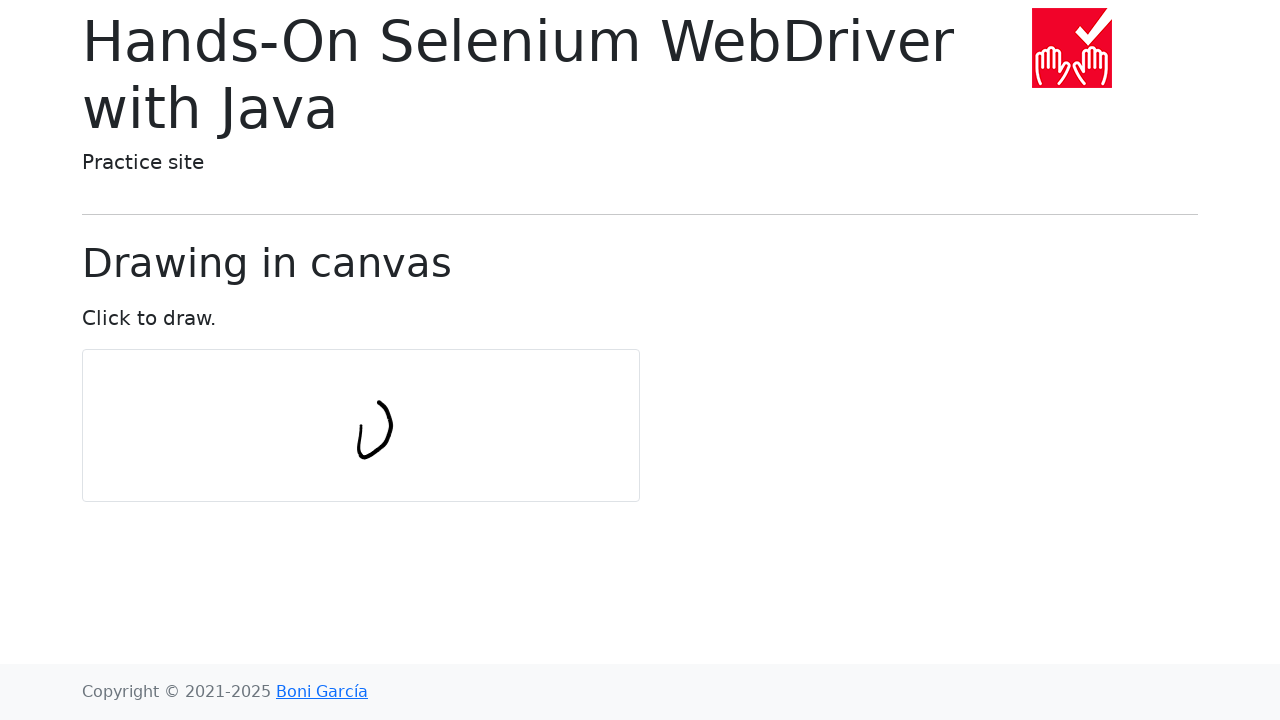

Moved mouse to circular pattern point 7 of 11 at (343, 401)
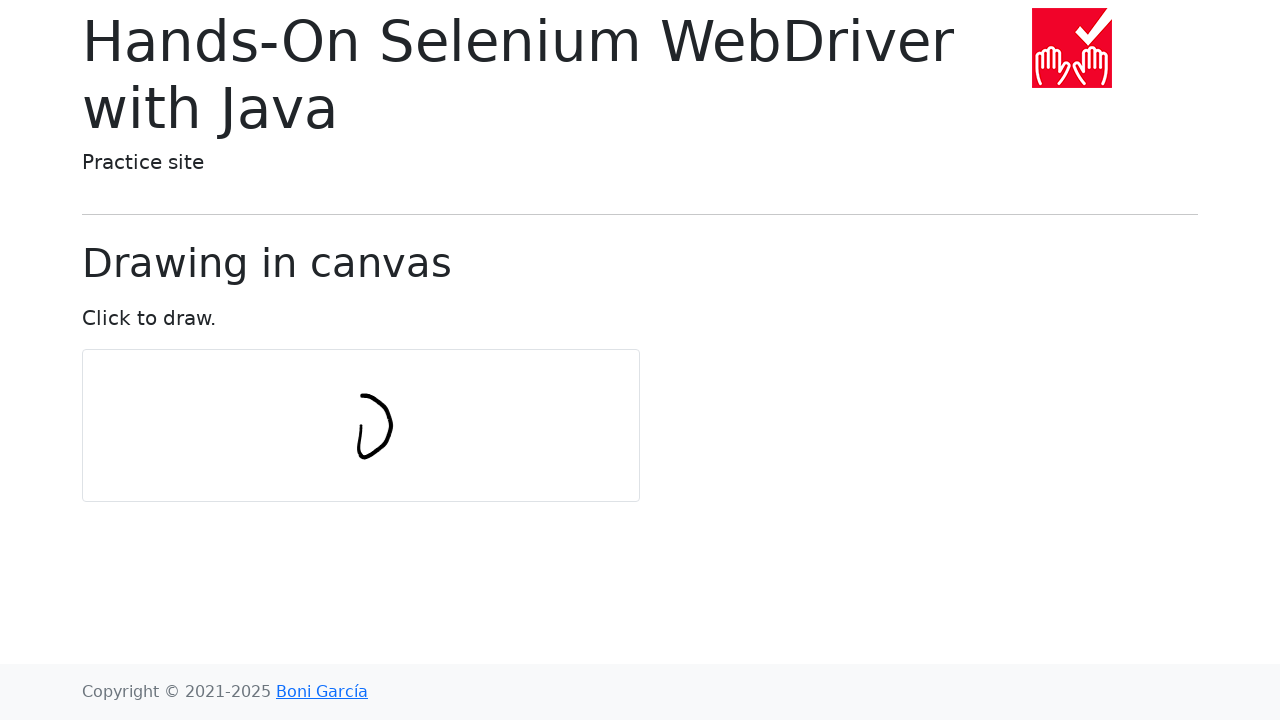

Moved mouse to circular pattern point 8 of 11 at (332, 416)
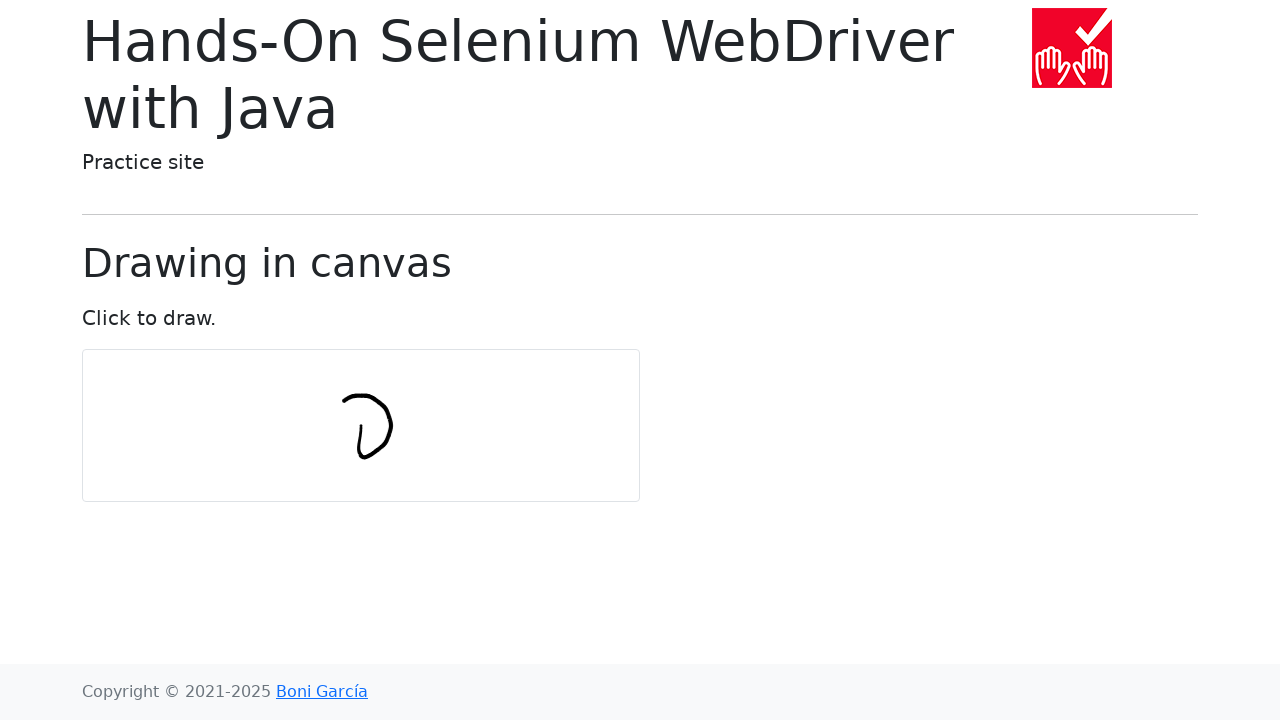

Moved mouse to circular pattern point 9 of 11 at (332, 435)
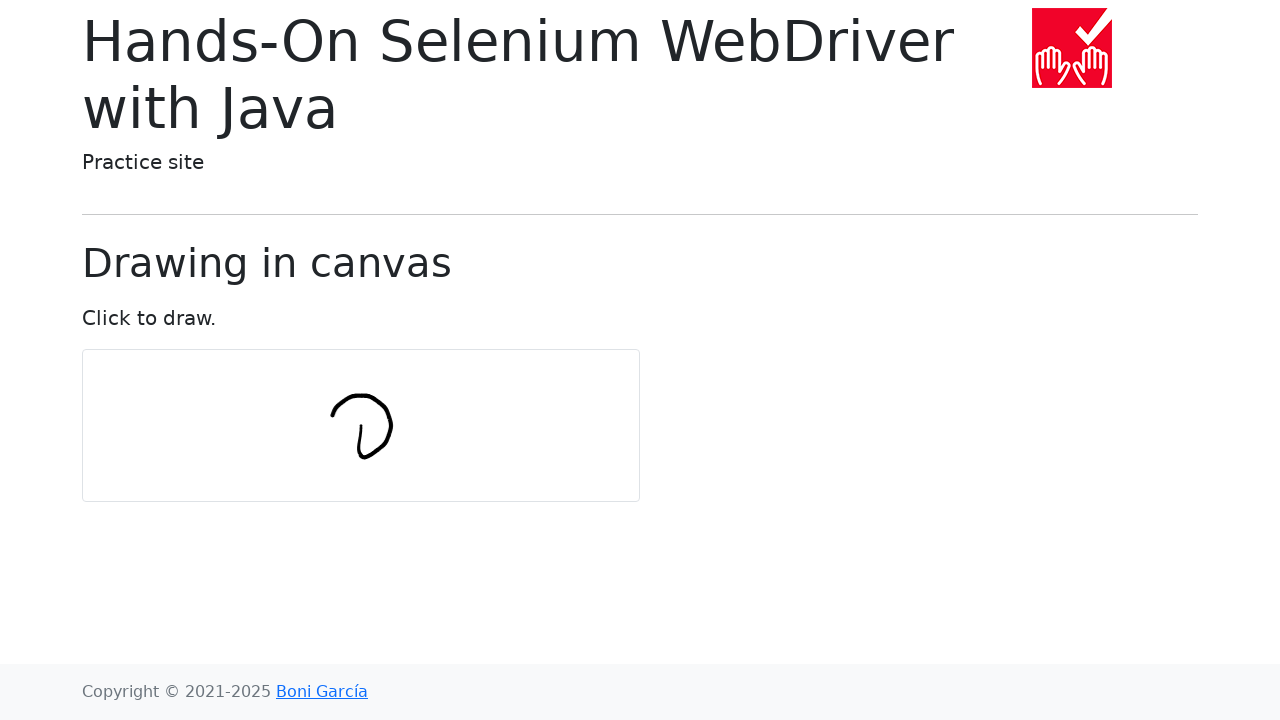

Moved mouse to circular pattern point 10 of 11 at (343, 450)
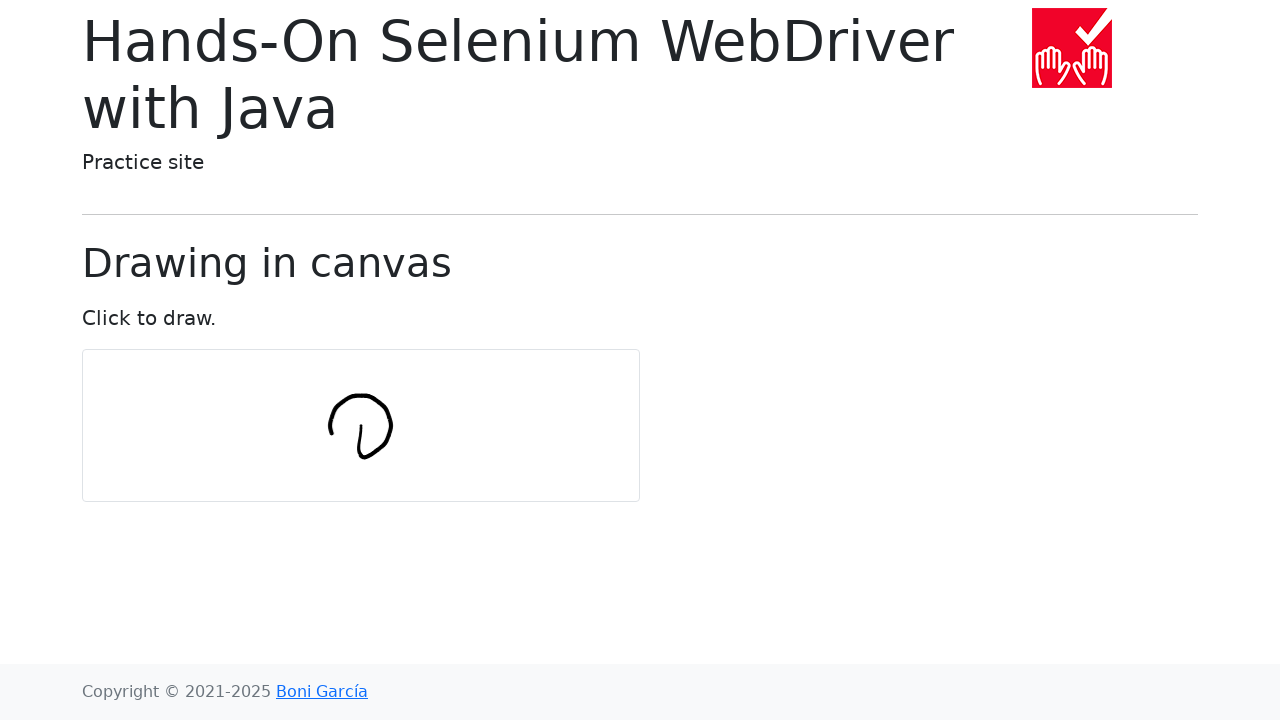

Moved mouse to circular pattern point 11 of 11 at (361, 456)
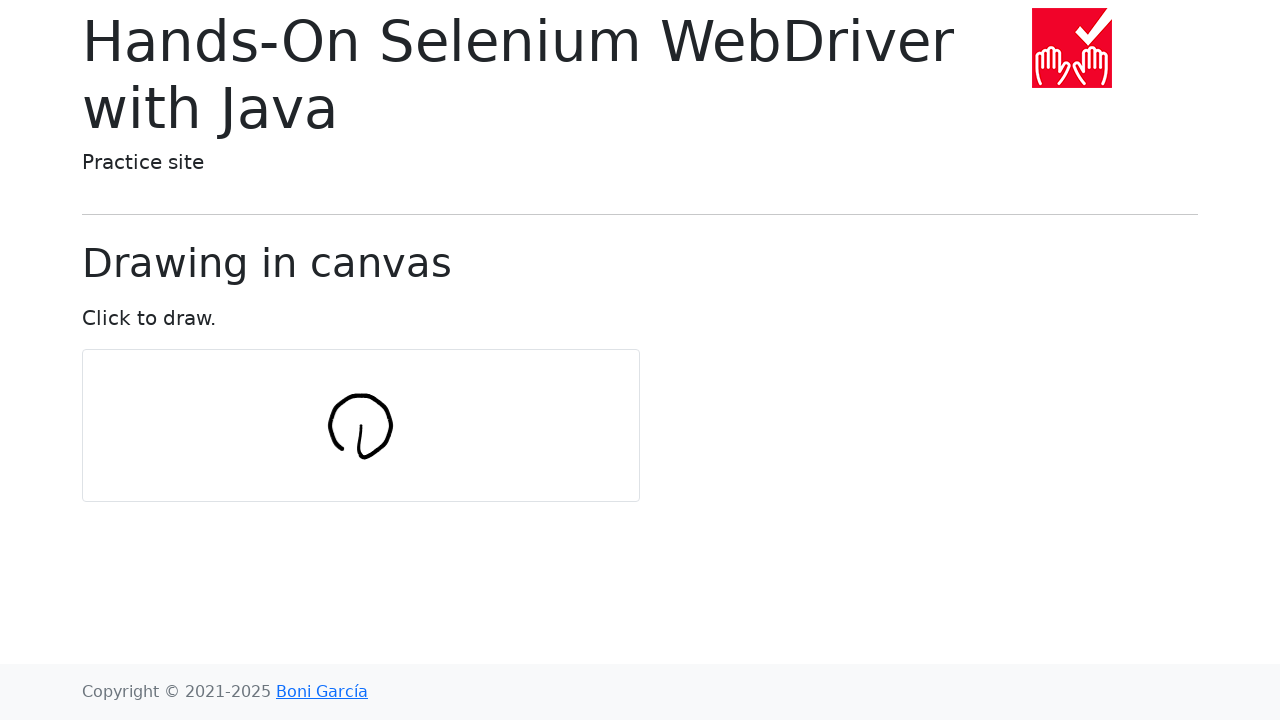

Released mouse button to complete circular drawing at (361, 456)
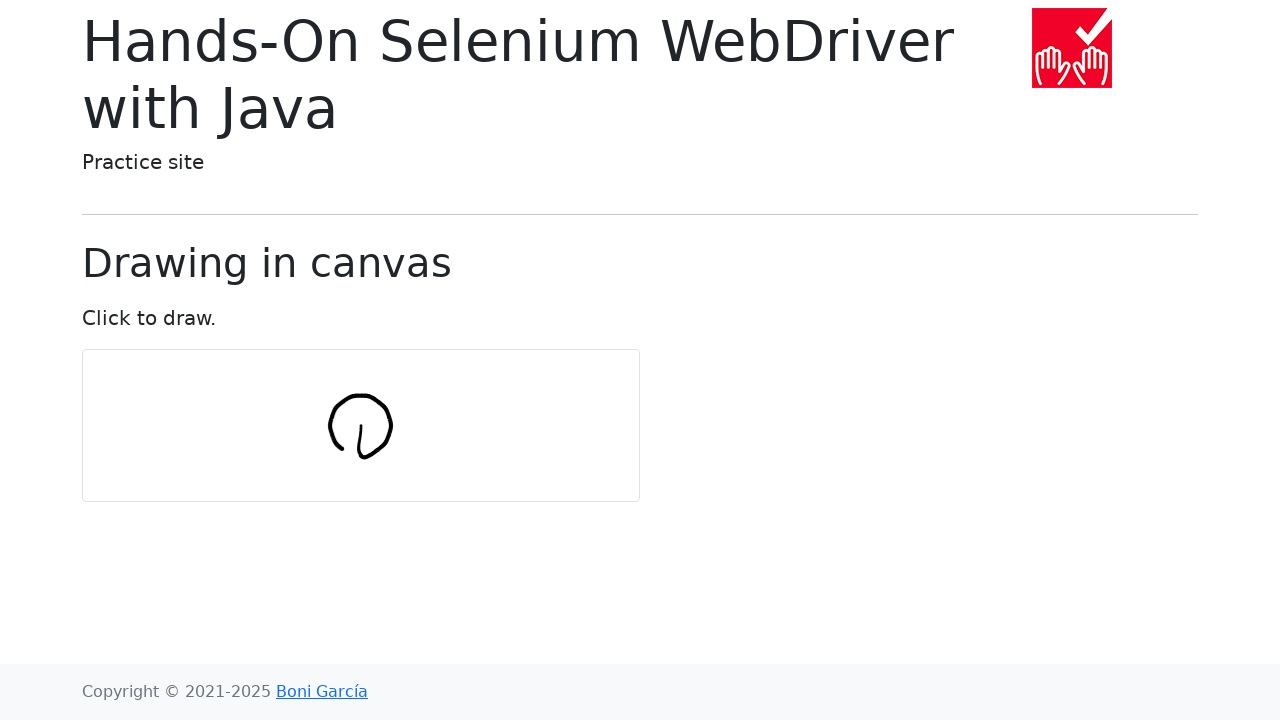

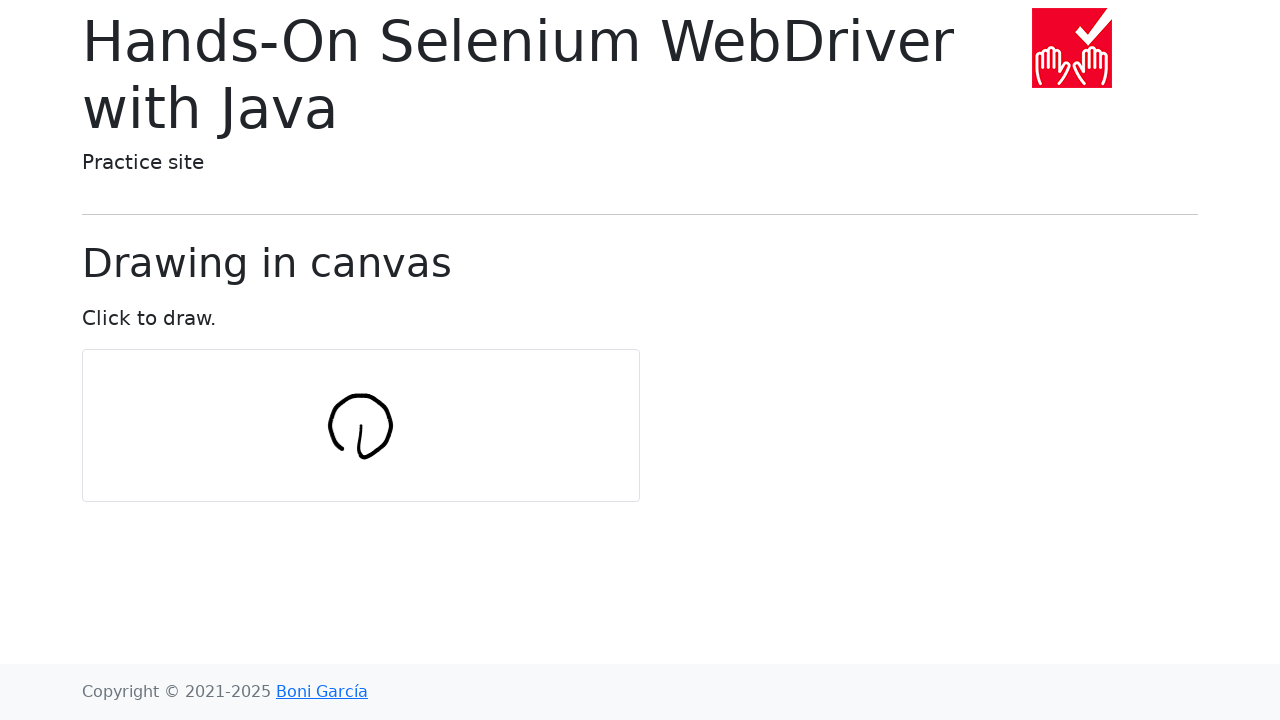